Tests form validation by submitting with missing required fields (only last name filled) and verifying validation errors appear.

Starting URL: https://demoqa.com/automation-practice-form

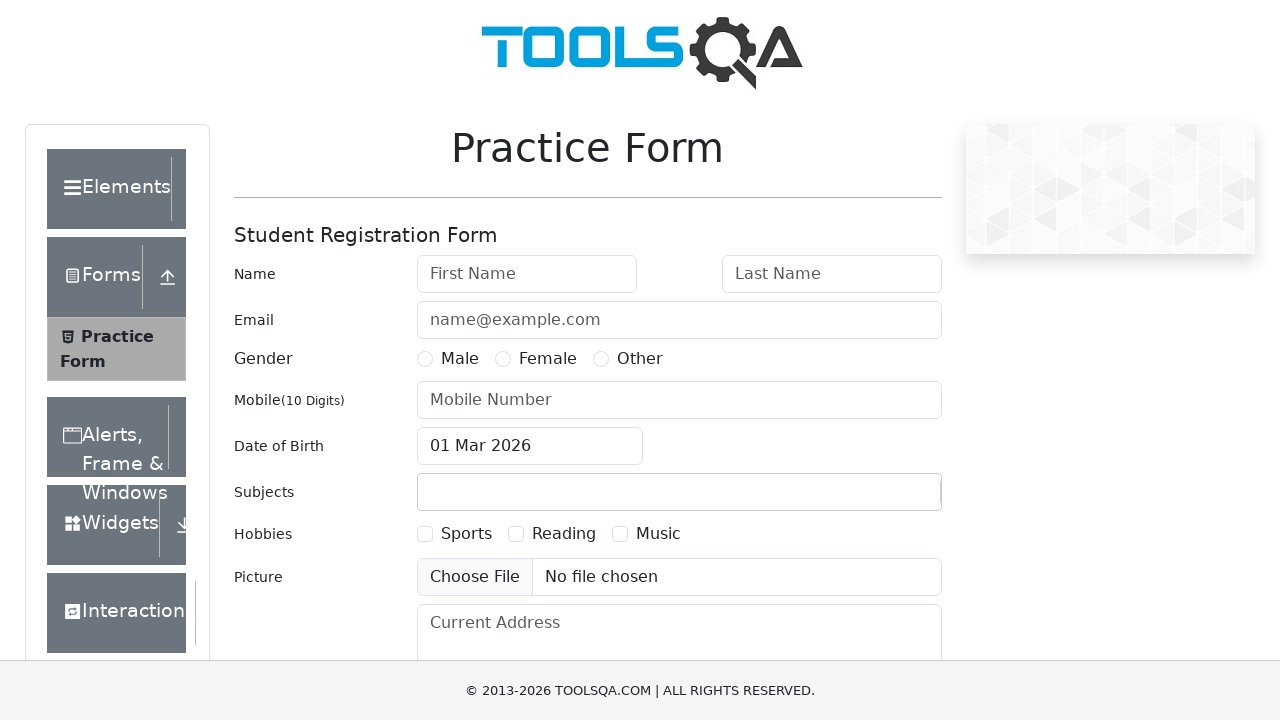

Filled last name field with 'Doe', leaving required fields empty on #lastName
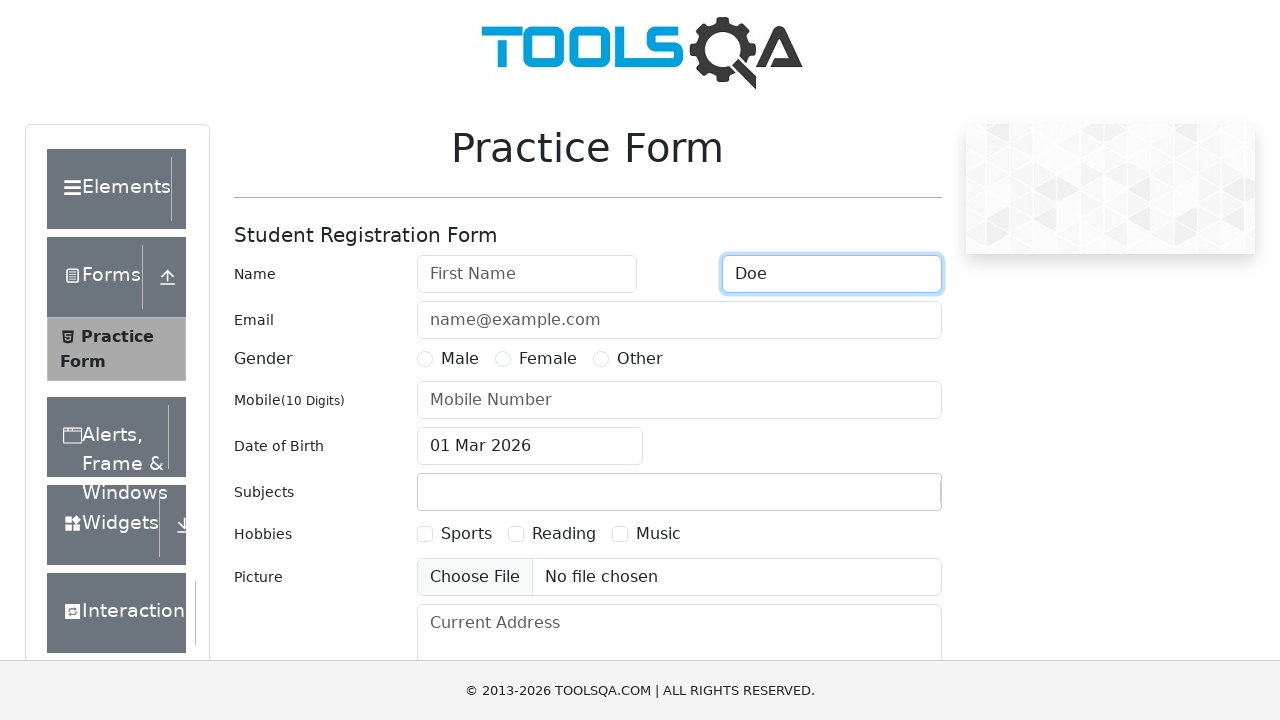

Clicked submit button to attempt form submission at (885, 499) on #submit
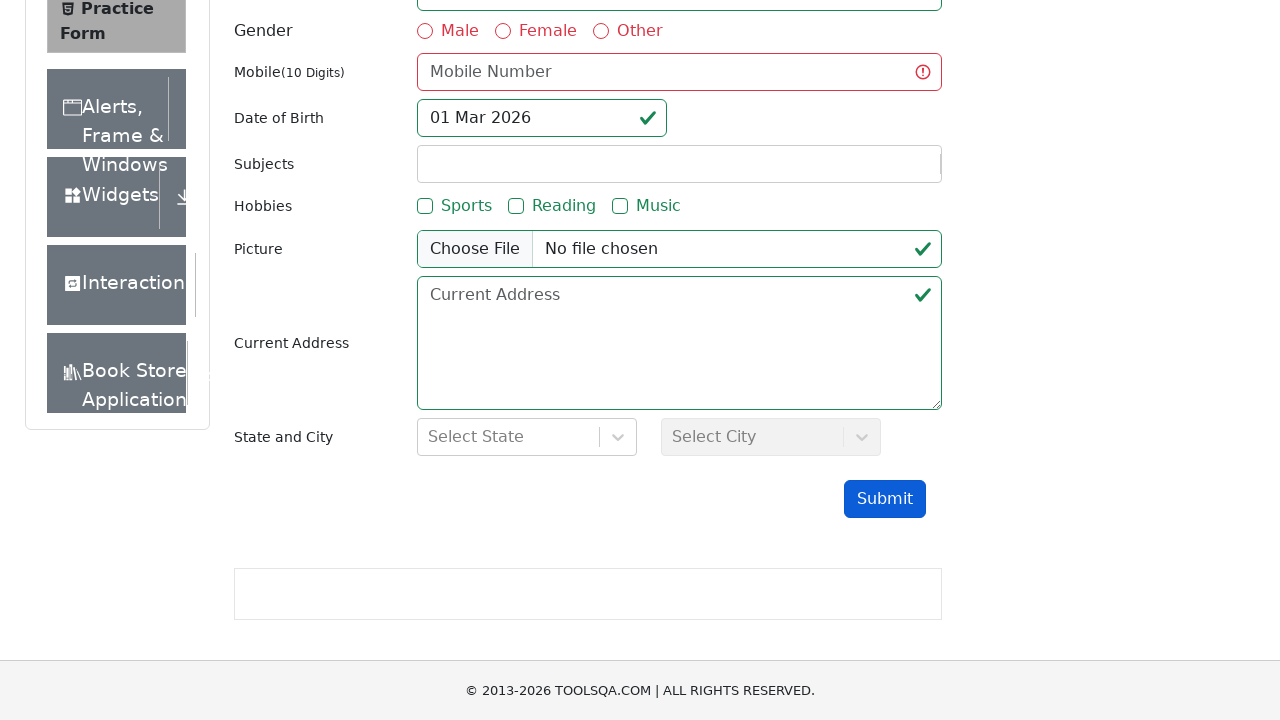

Waited 500ms for form validation to trigger
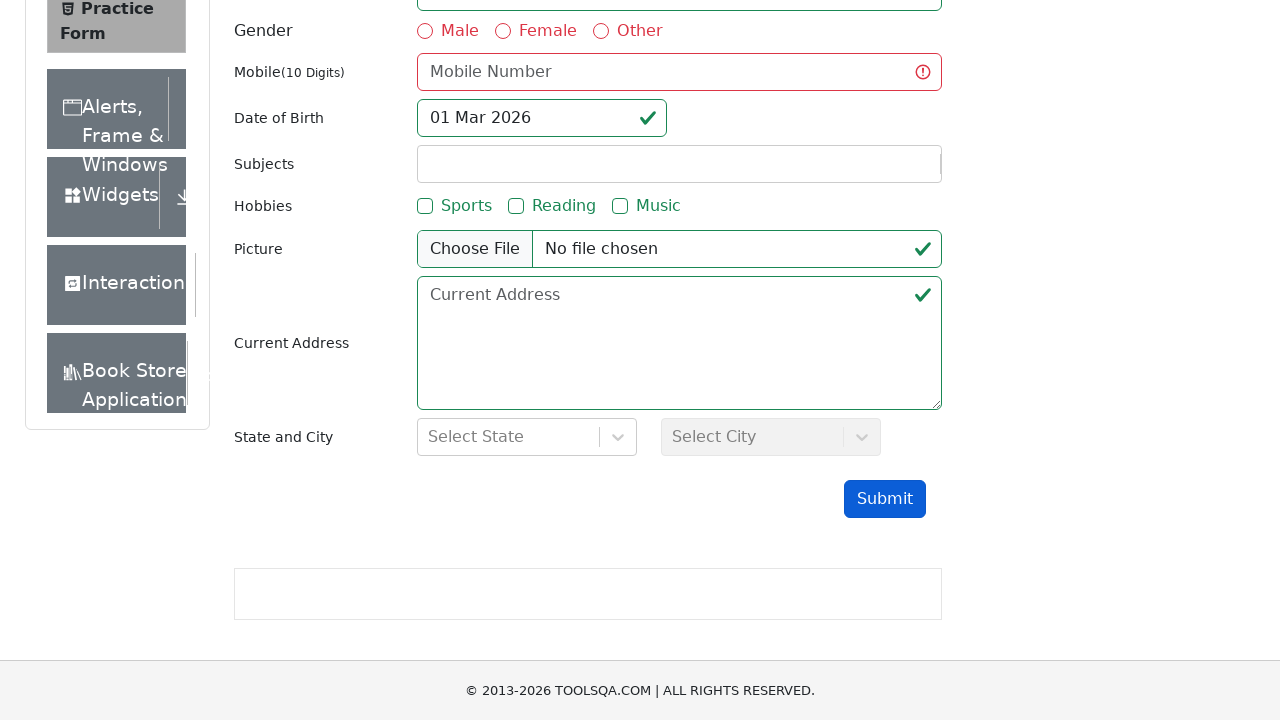

Verified validation errors appeared - form shows was-validated state or firstName field is invalid
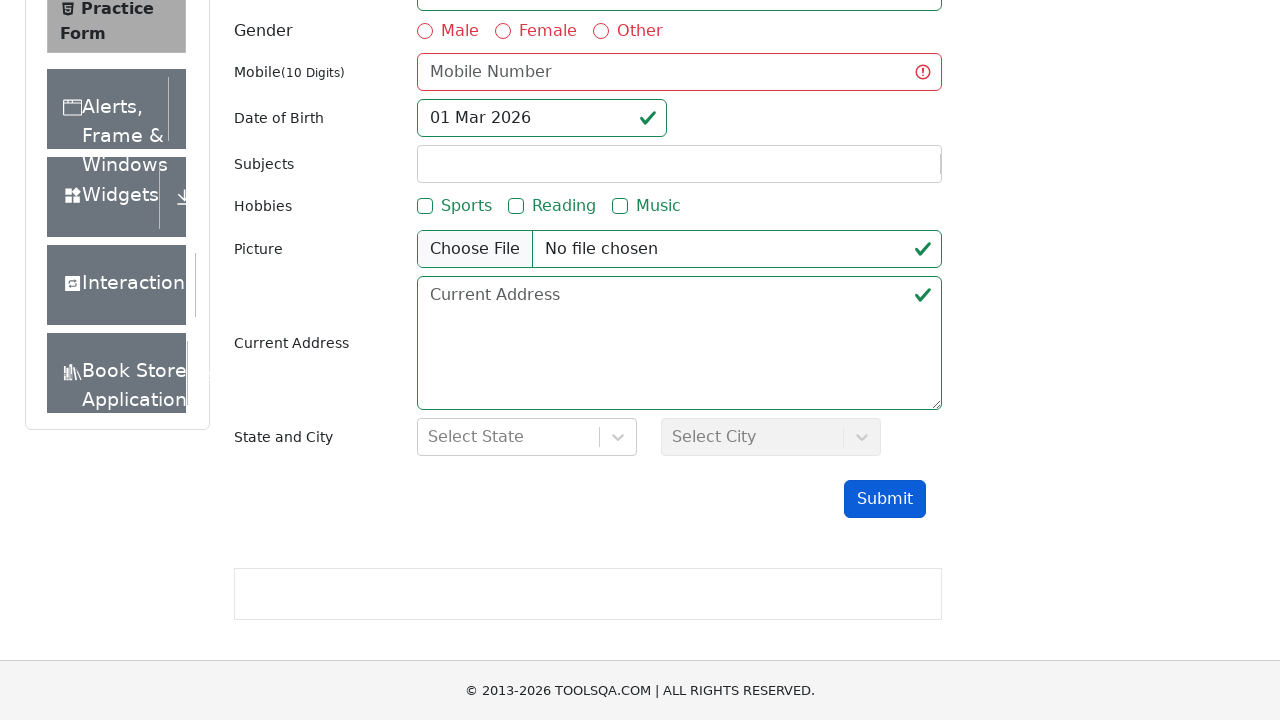

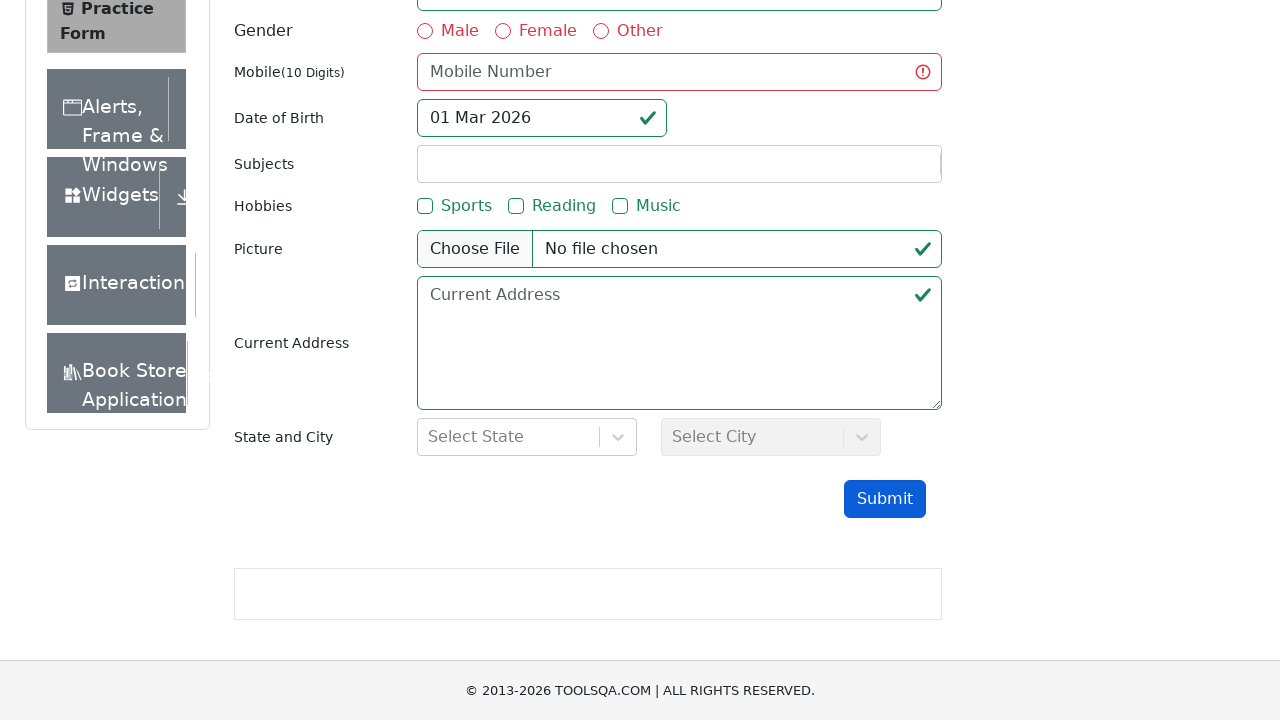